Tests the shopping cart total price calculation on demoblaze.com by adding a Sony Vaio i7 laptop and an iPhone 6 32gb phone to the cart, then navigating to verify items were added.

Starting URL: https://www.demoblaze.com/index.html#

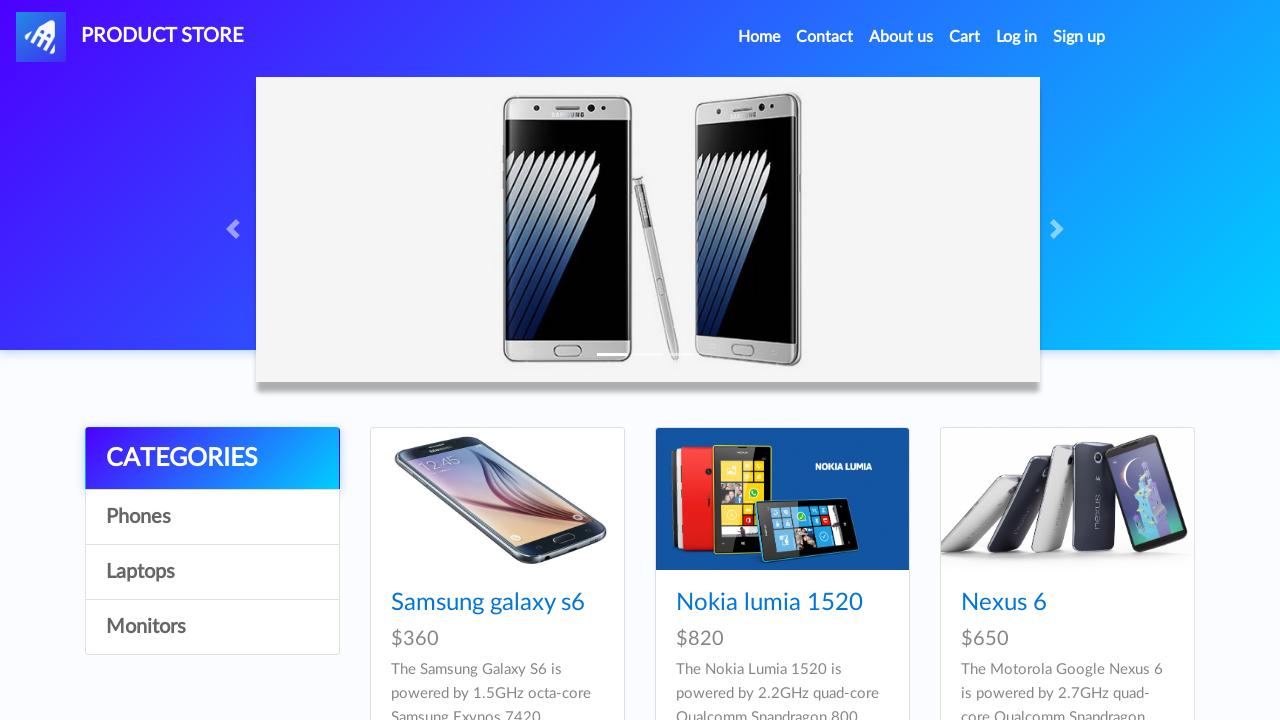

Clicked Laptops category at (212, 572) on text=Laptops
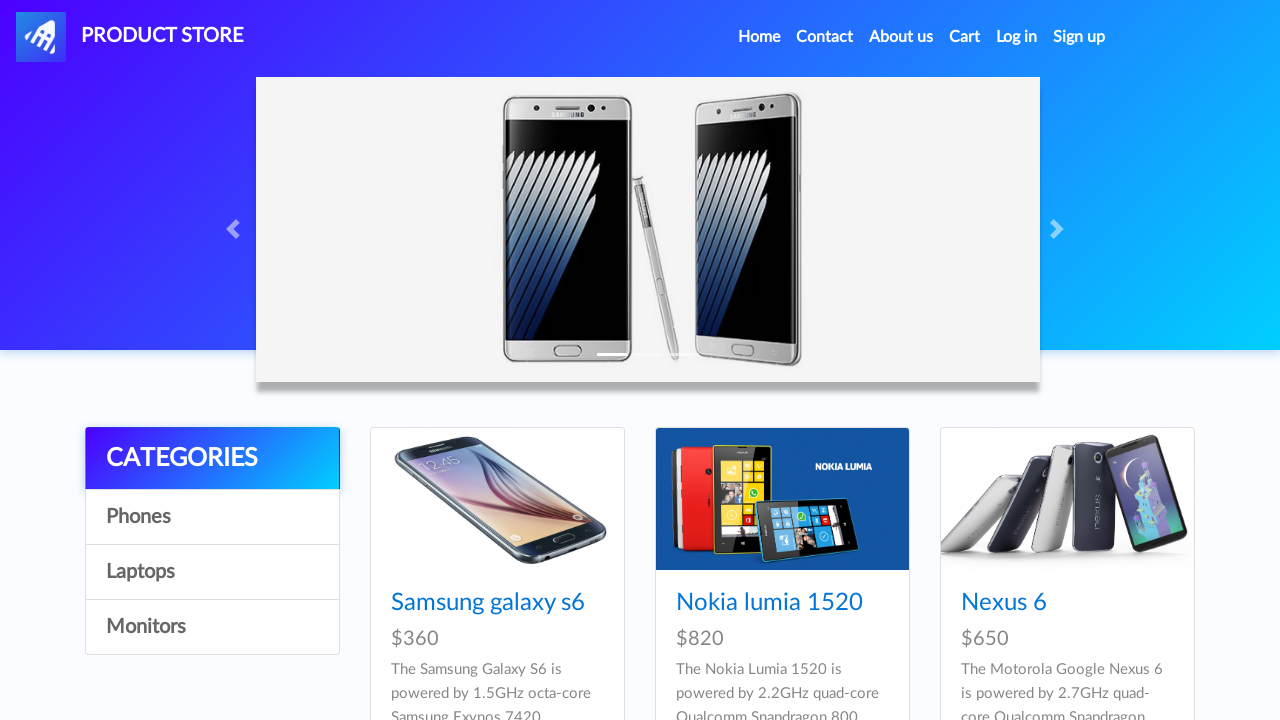

Waited for Laptops category to load
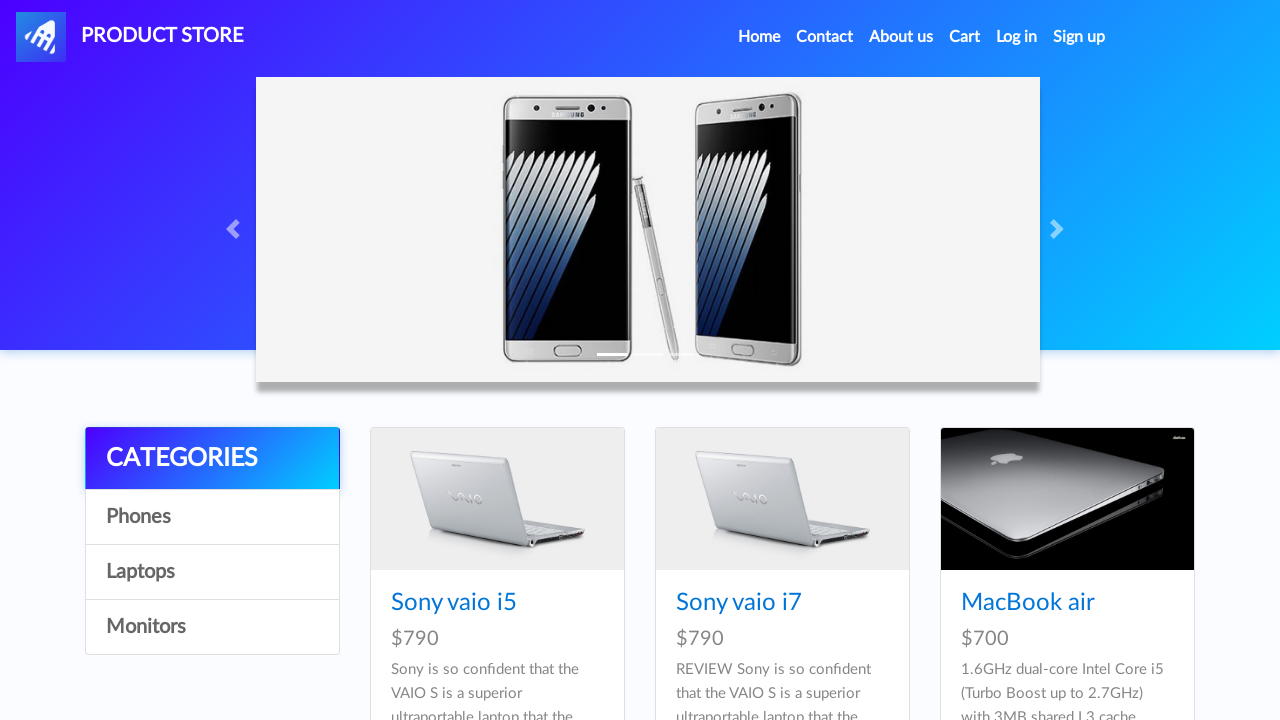

Clicked Sony Vaio i7 laptop product at (739, 603) on text=Sony vaio i7
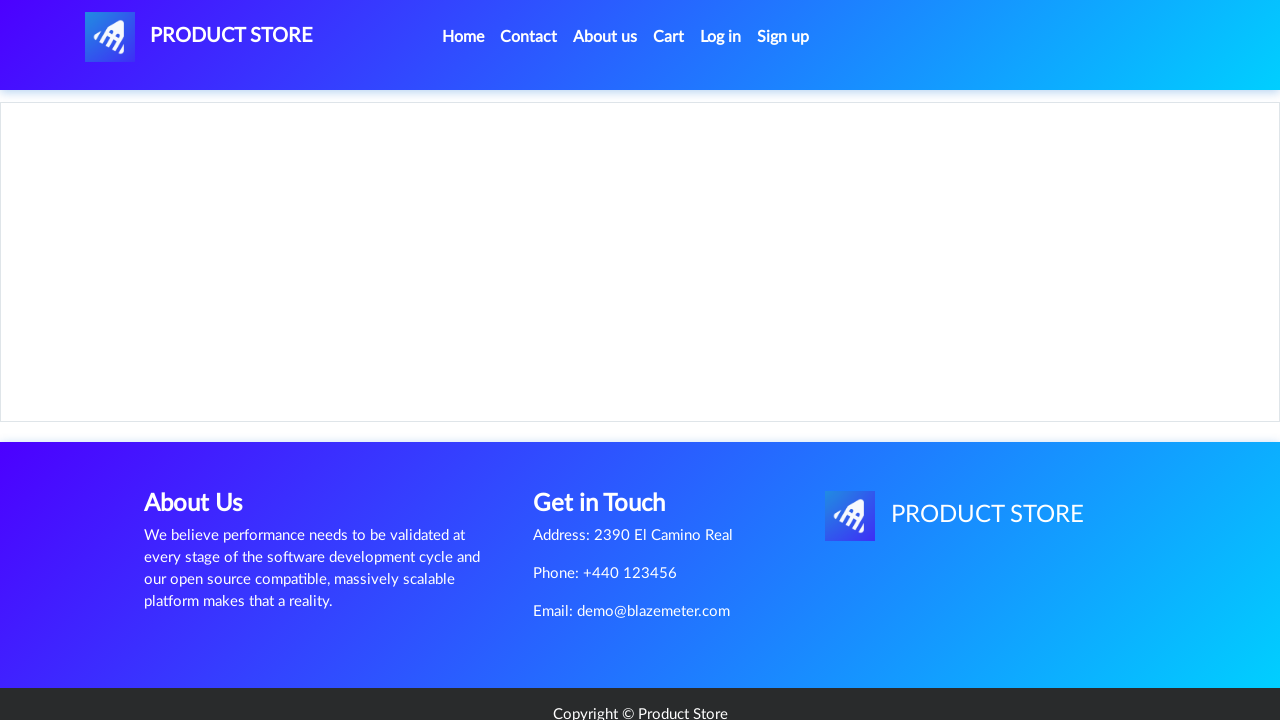

Waited for Sony Vaio i7 product details to load
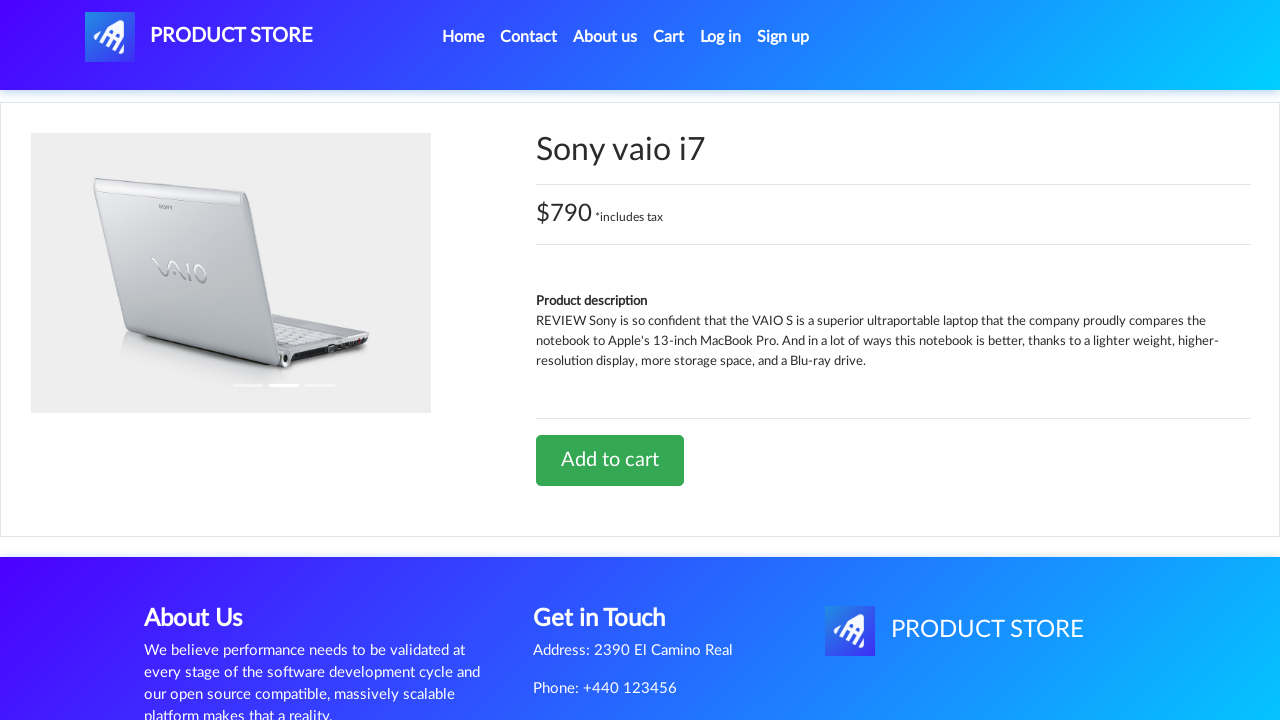

Clicked Add to cart button for Sony Vaio i7 at (610, 460) on text=Add to cart
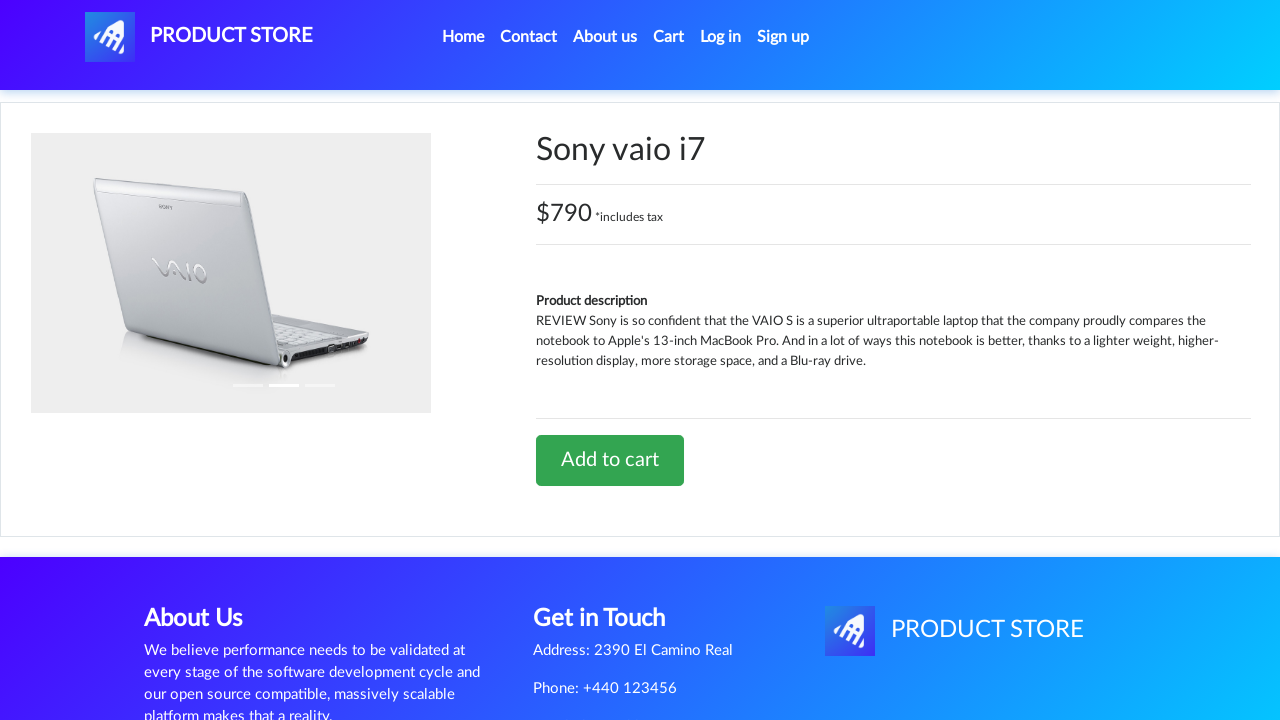

Set up dialog handler to accept alert
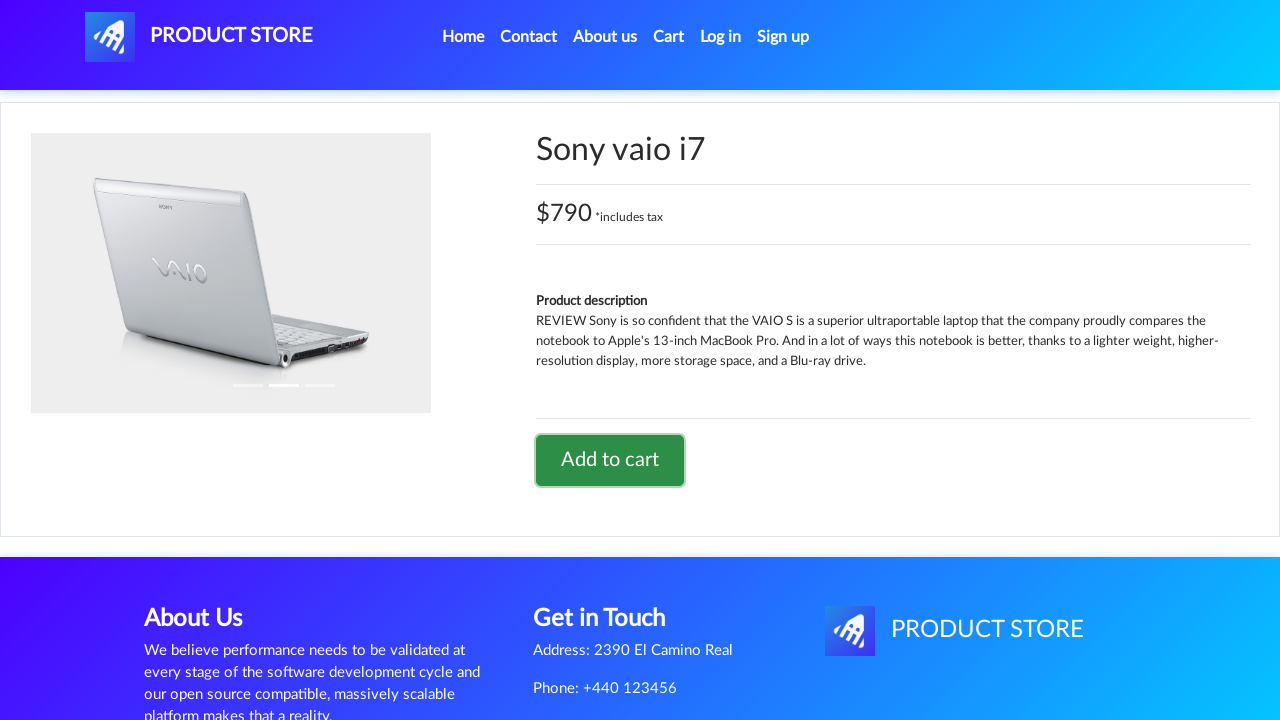

Waited for alert confirmation to complete
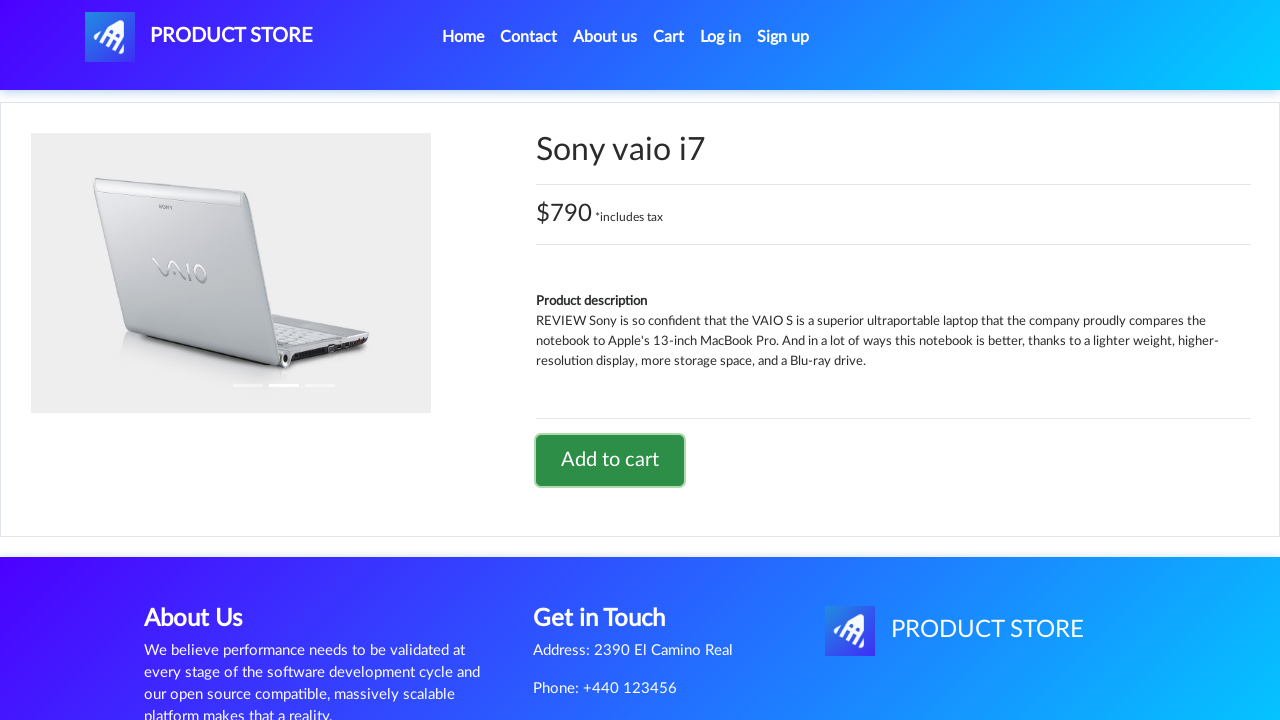

Clicked Home link to return to main page at (463, 37) on text=Home
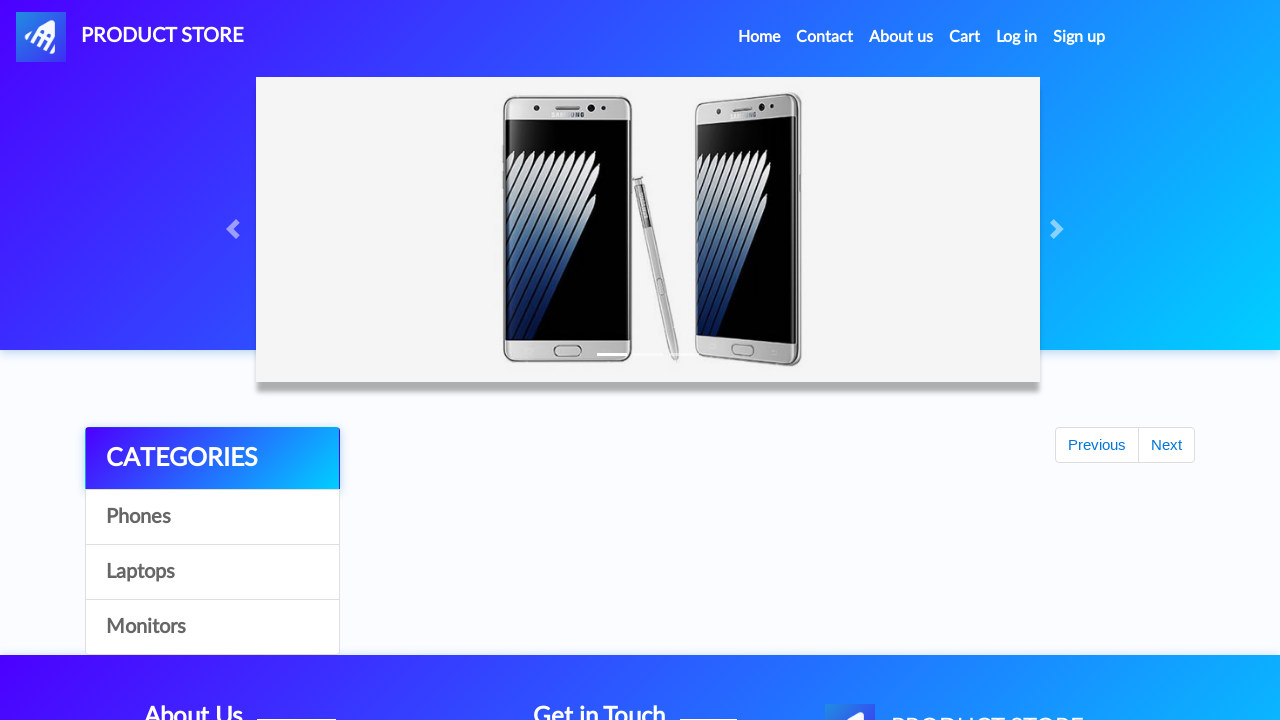

Waited for Home page to load
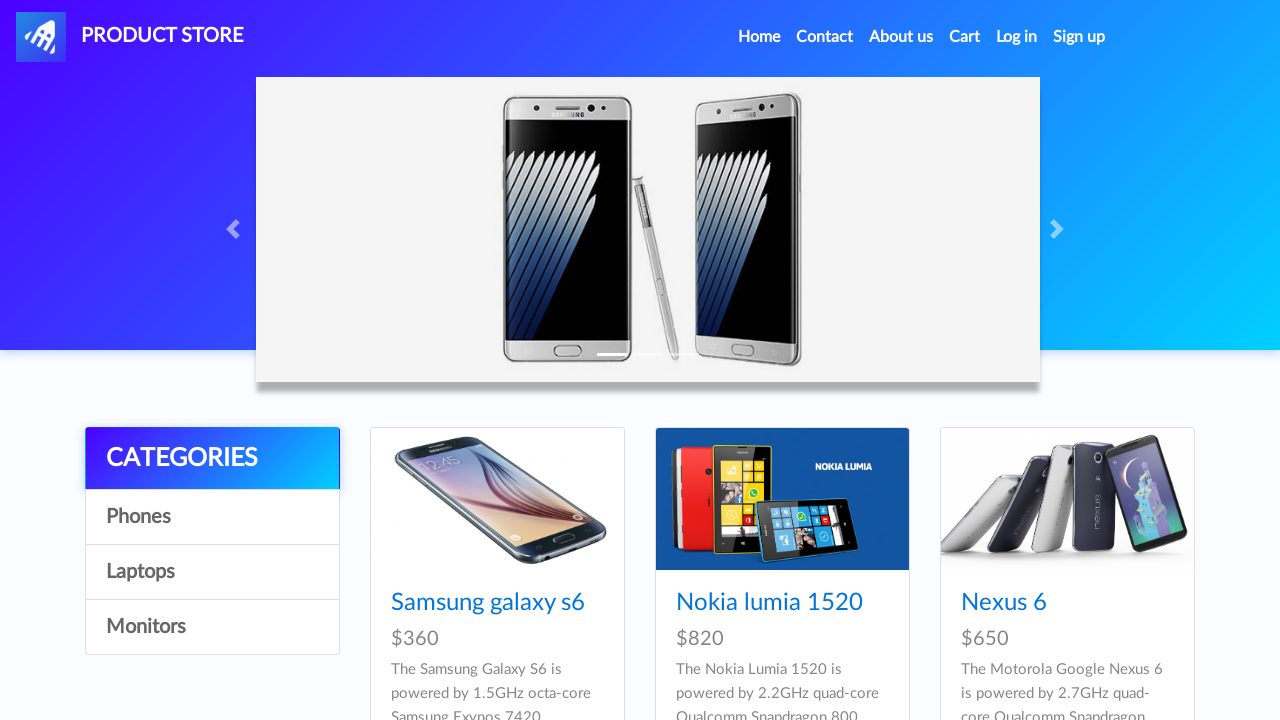

Clicked Phones category at (212, 517) on text=Phones
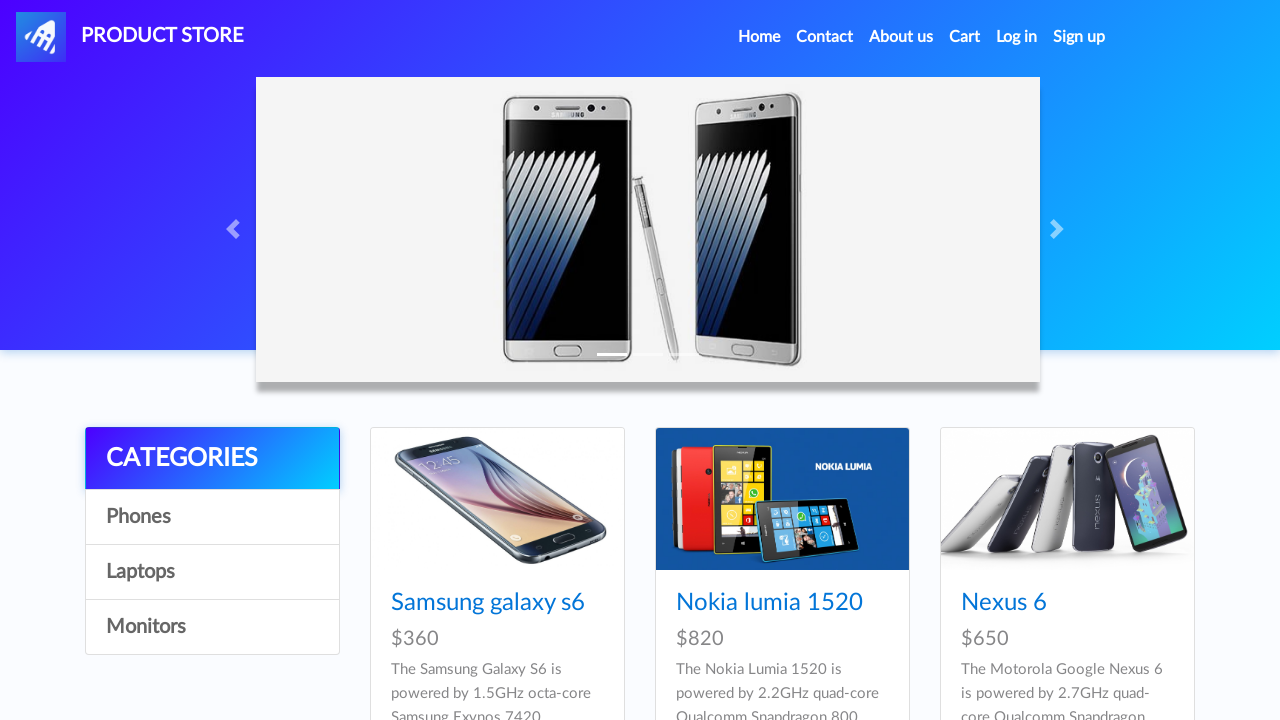

Waited for Phones category to load
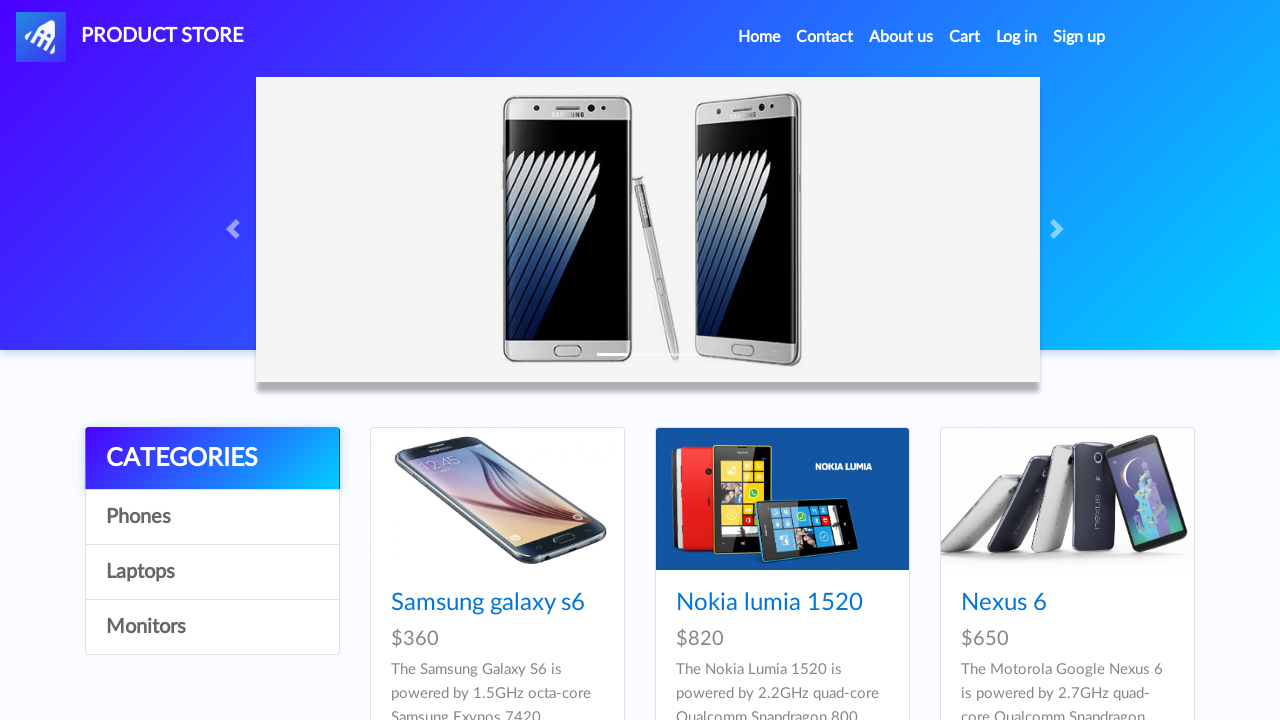

Clicked iPhone 6 32gb phone product at (752, 361) on text=Iphone 6 32gb
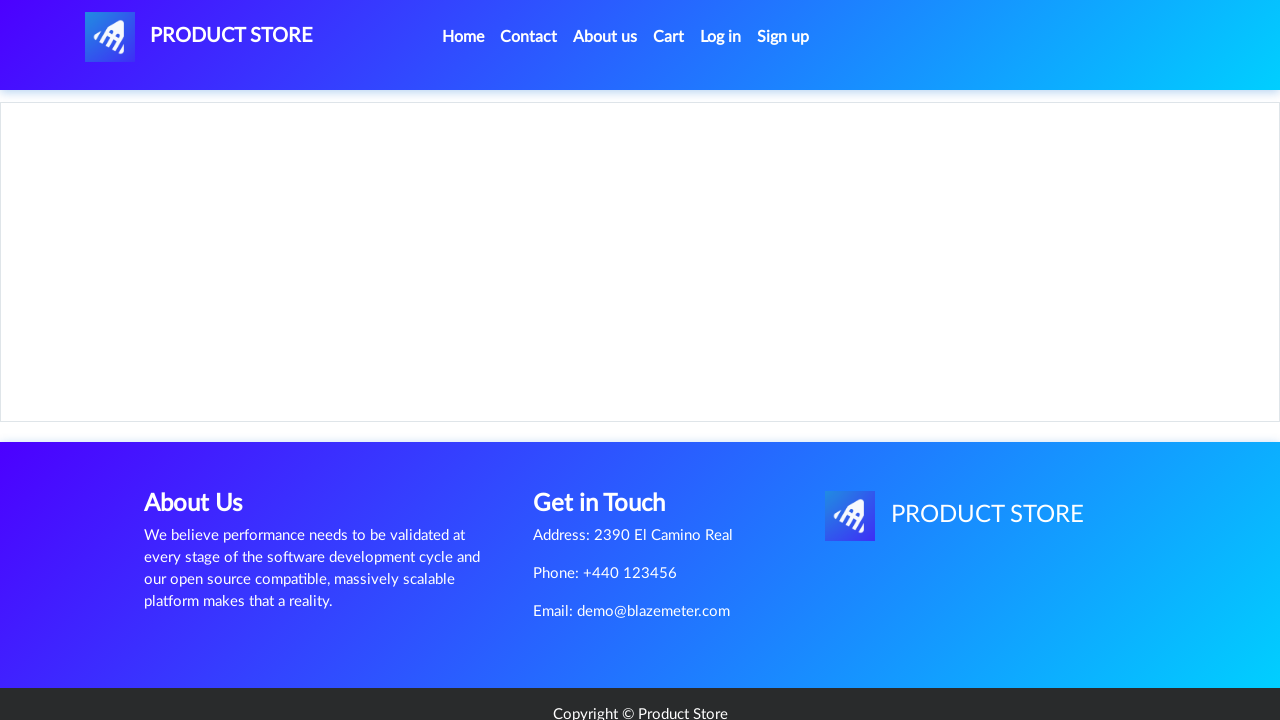

Waited for iPhone 6 32gb product details to load
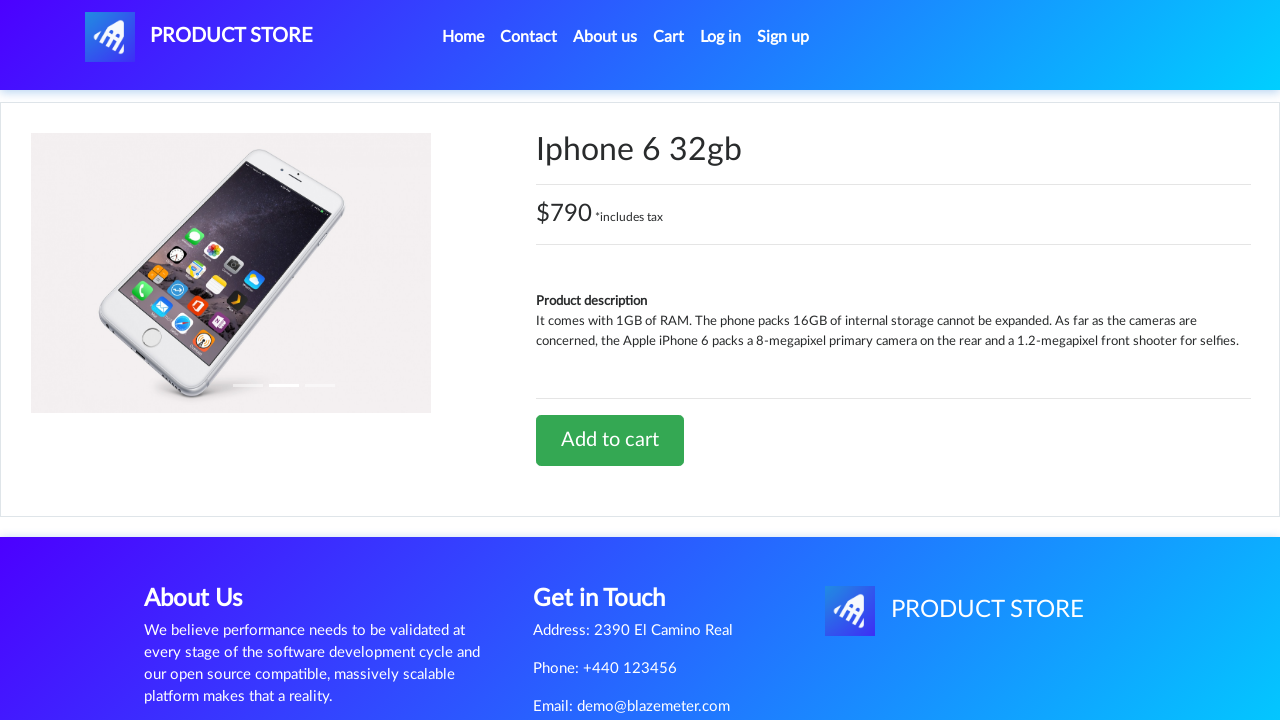

Clicked Add to cart button for iPhone 6 32gb at (610, 440) on text=Add to cart
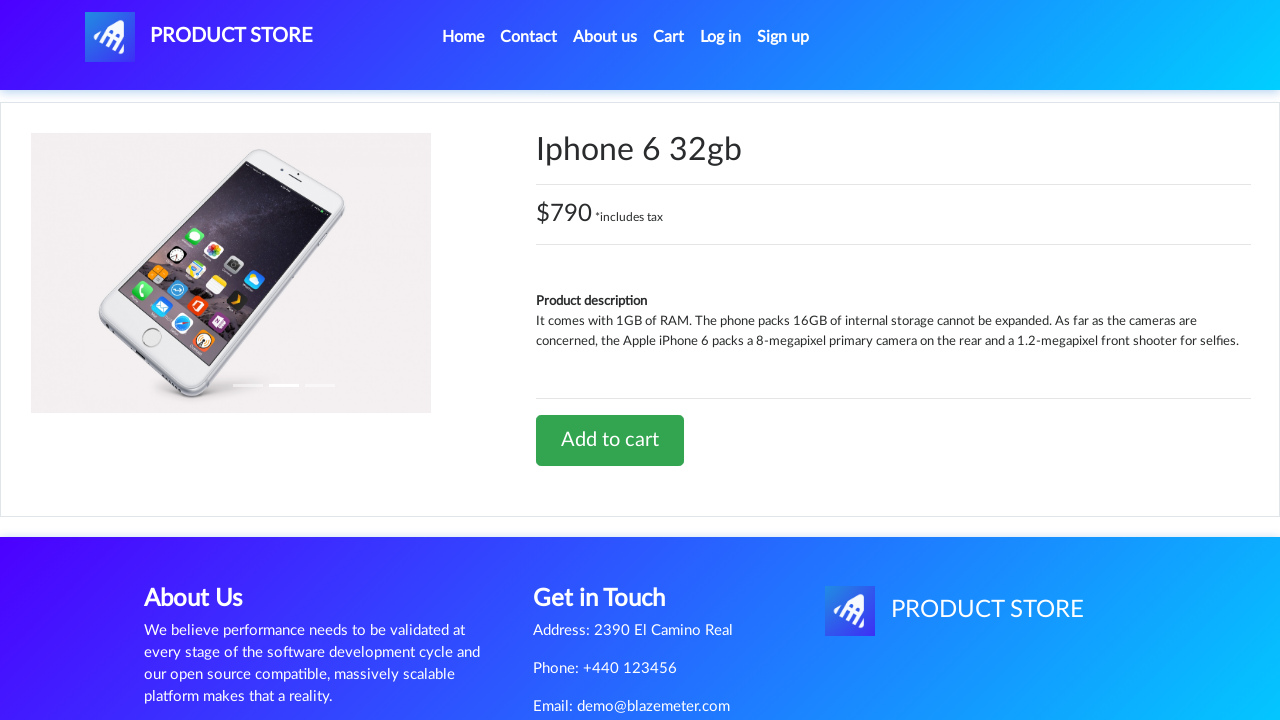

Waited for iPhone 6 32gb to be added to cart
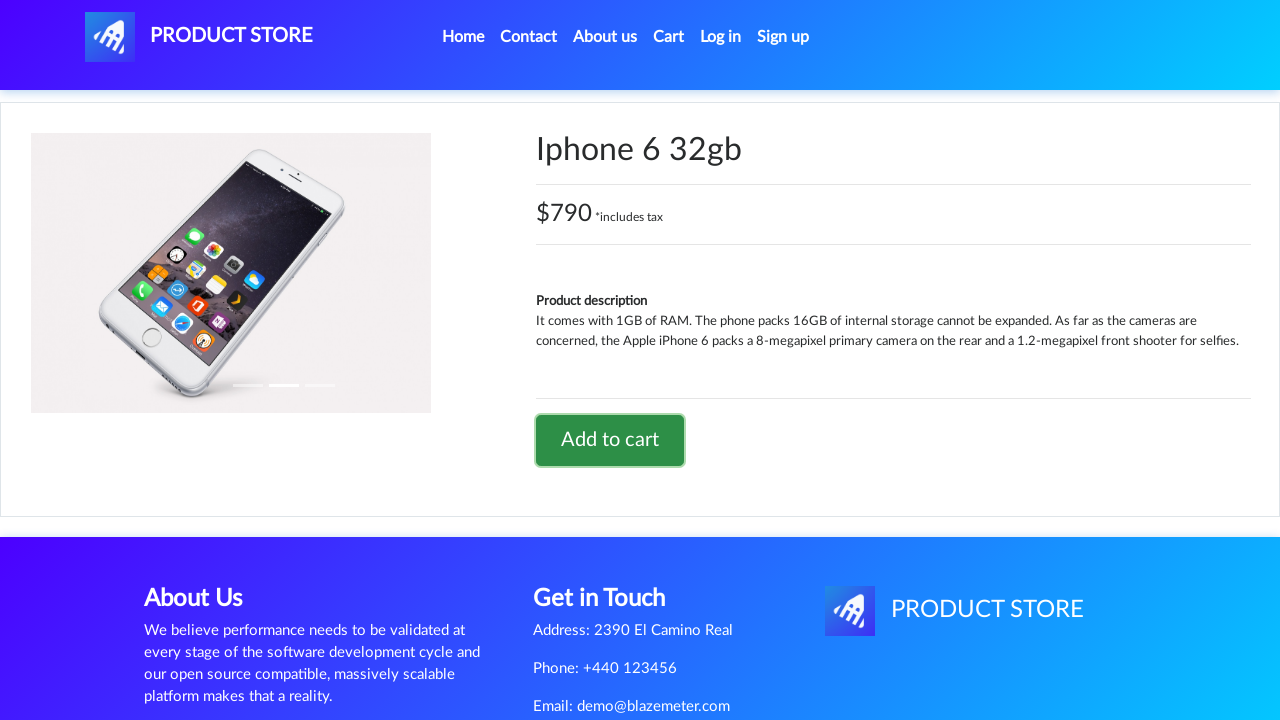

Clicked Cart link to view shopping cart at (669, 37) on text=Cart
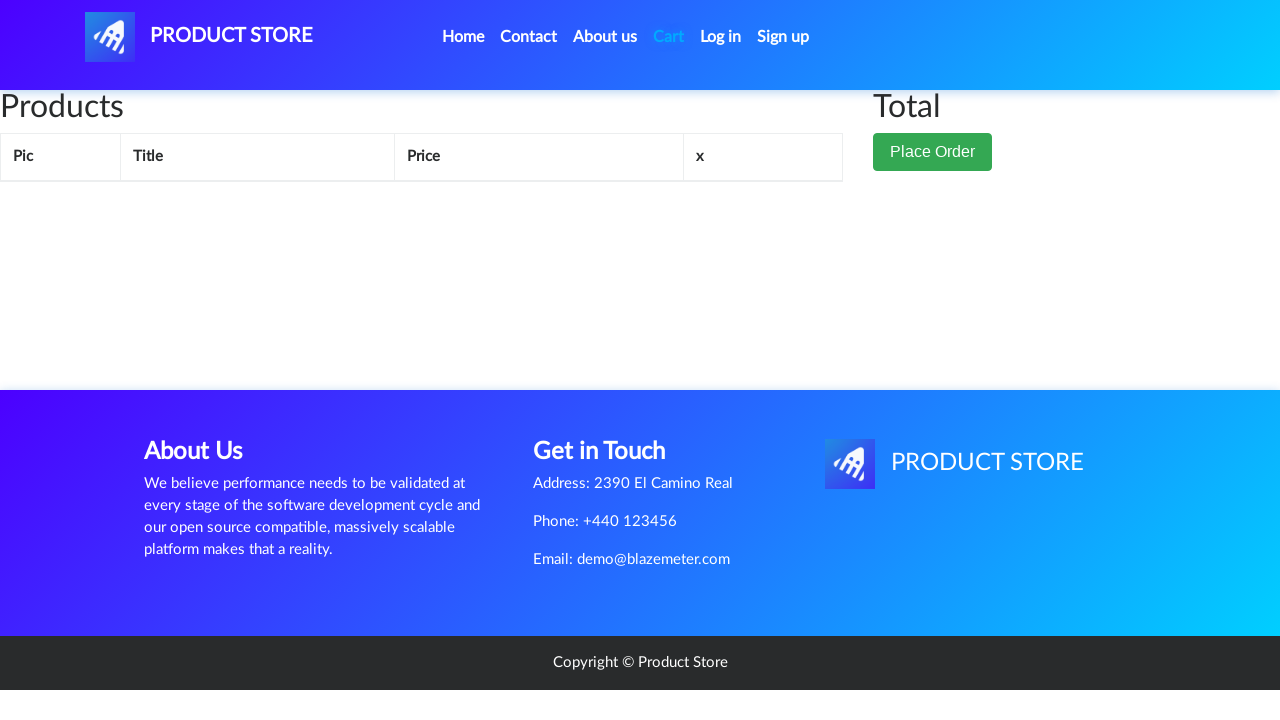

Waited for Cart page to load
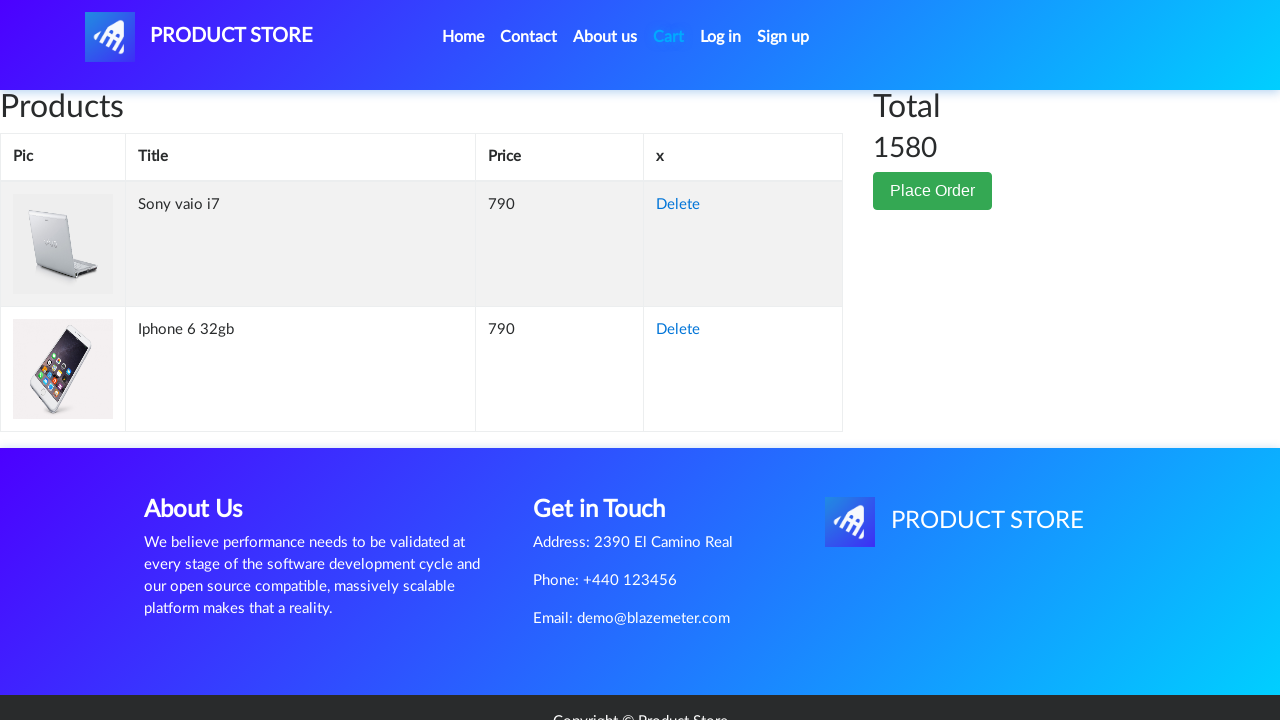

Verified cart items are visible in table
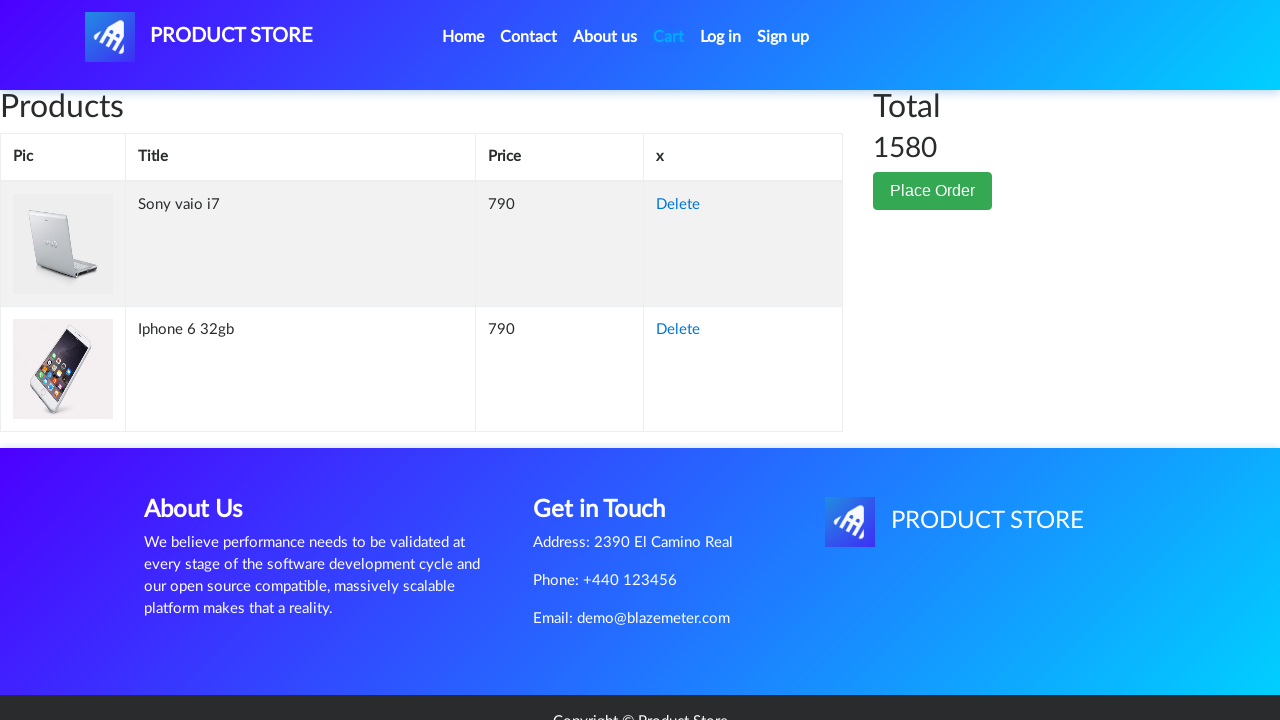

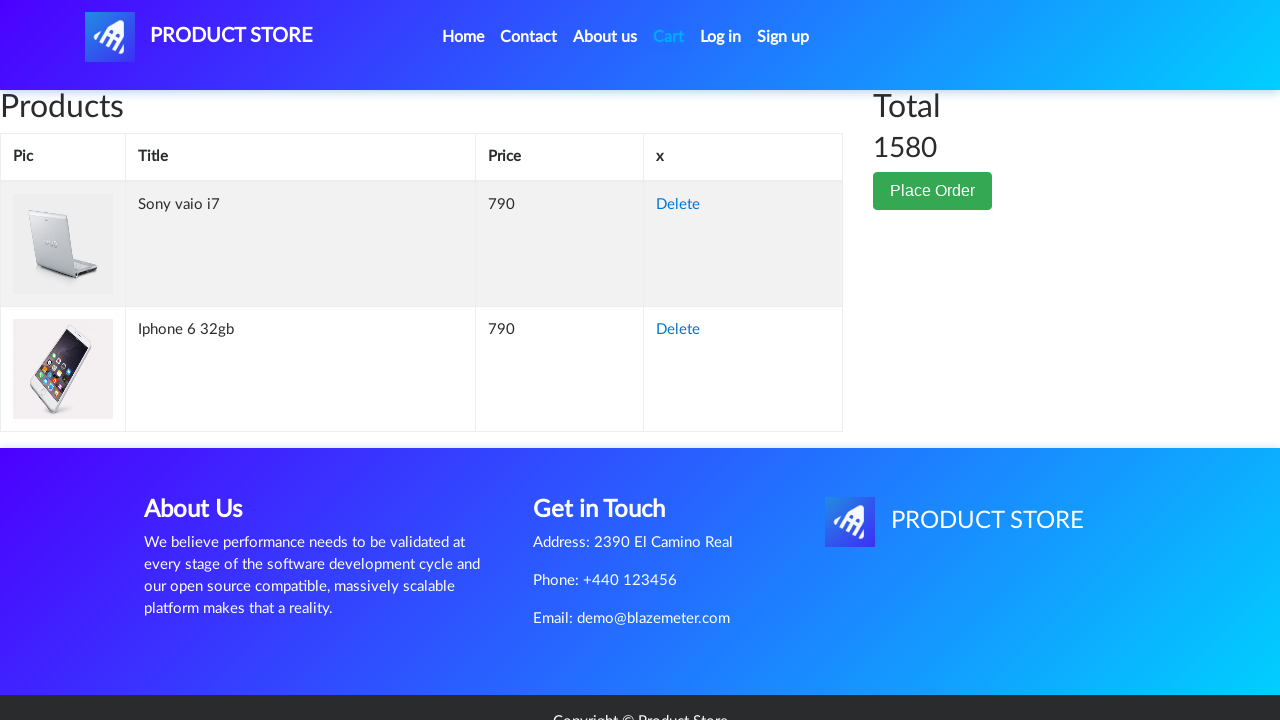